Navigates to the NDTV news website homepage and verifies the page loads successfully

Starting URL: https://www.ndtv.com/

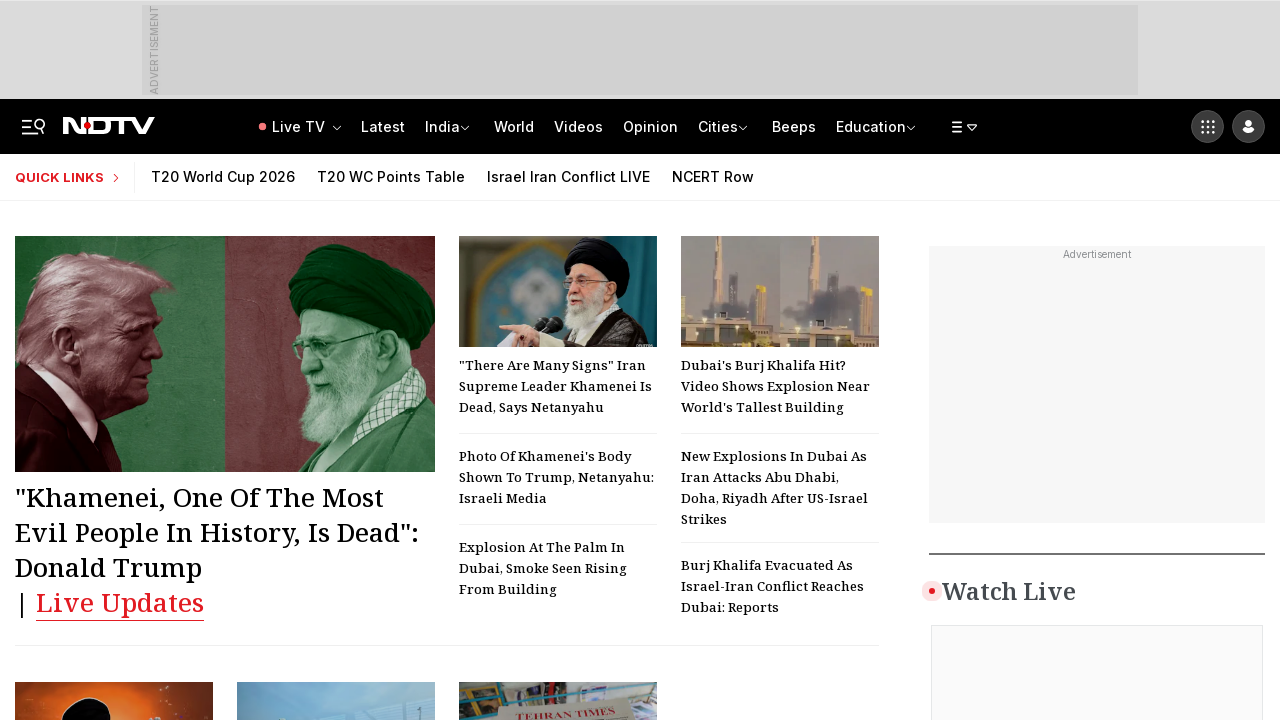

Page DOM content loaded
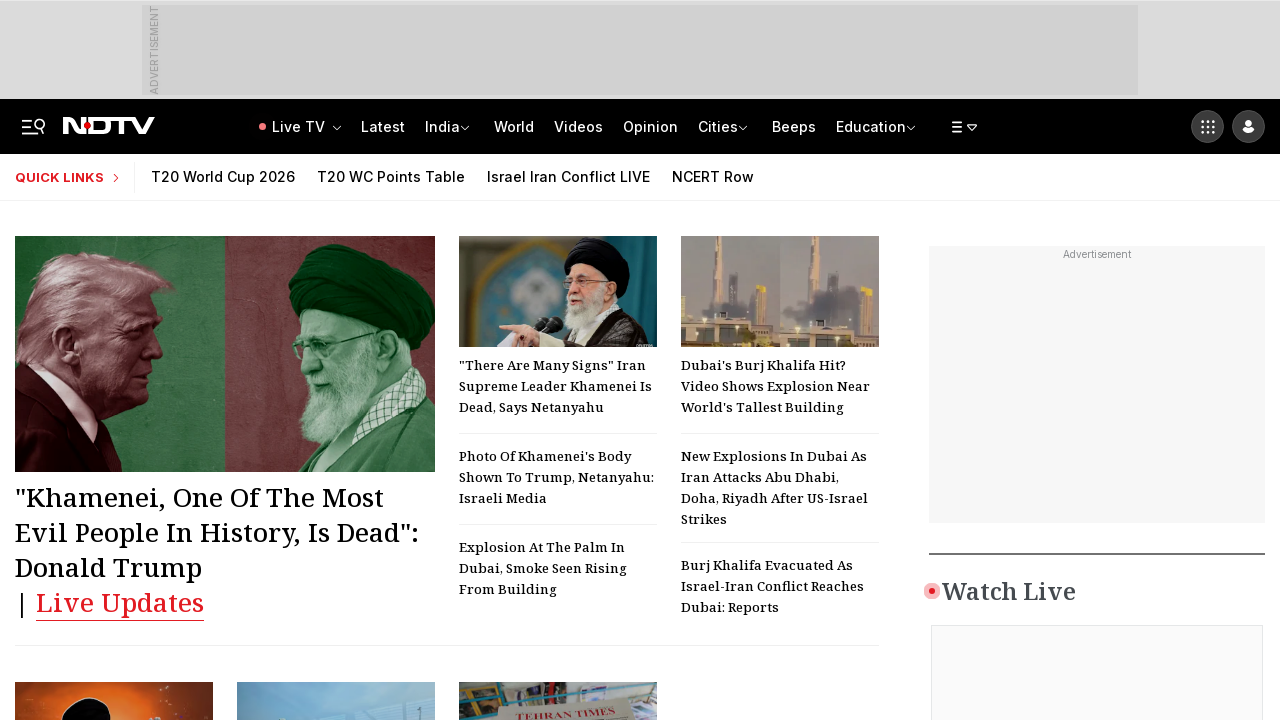

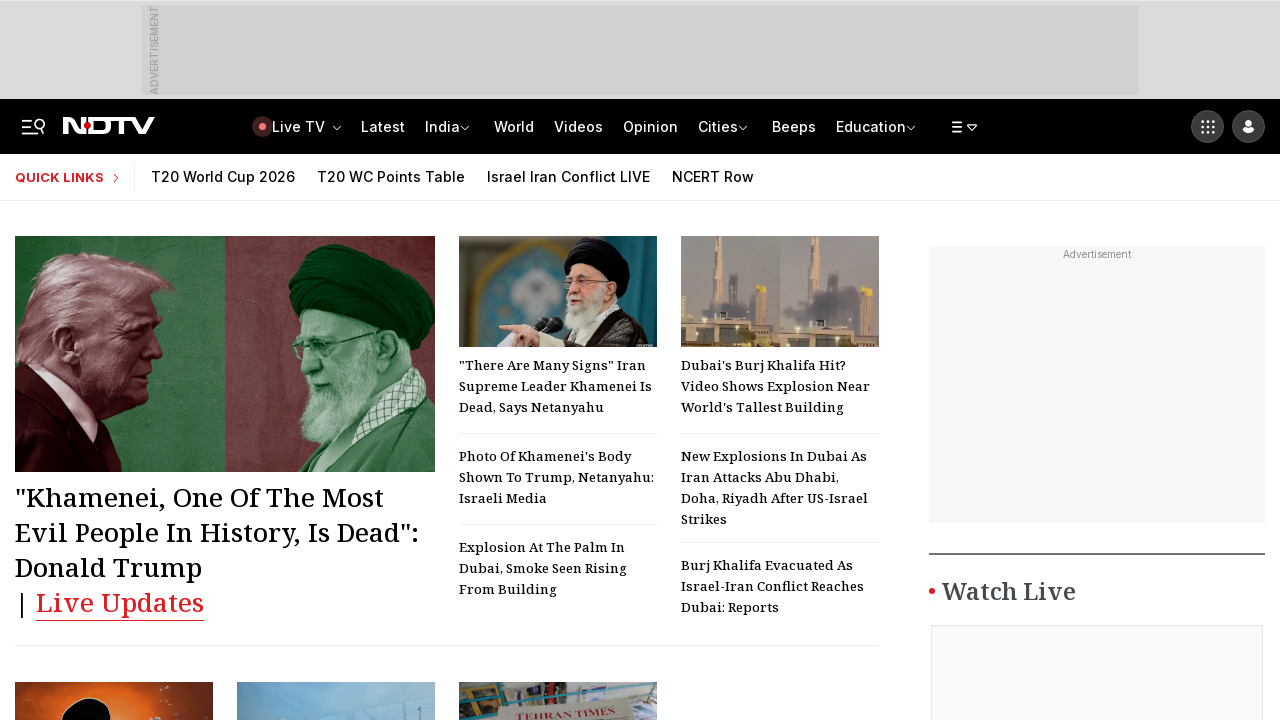